Fills form using class selectors for first name, last name, job title and selects radio button and checkbox

Starting URL: https://formy-project.herokuapp.com/form

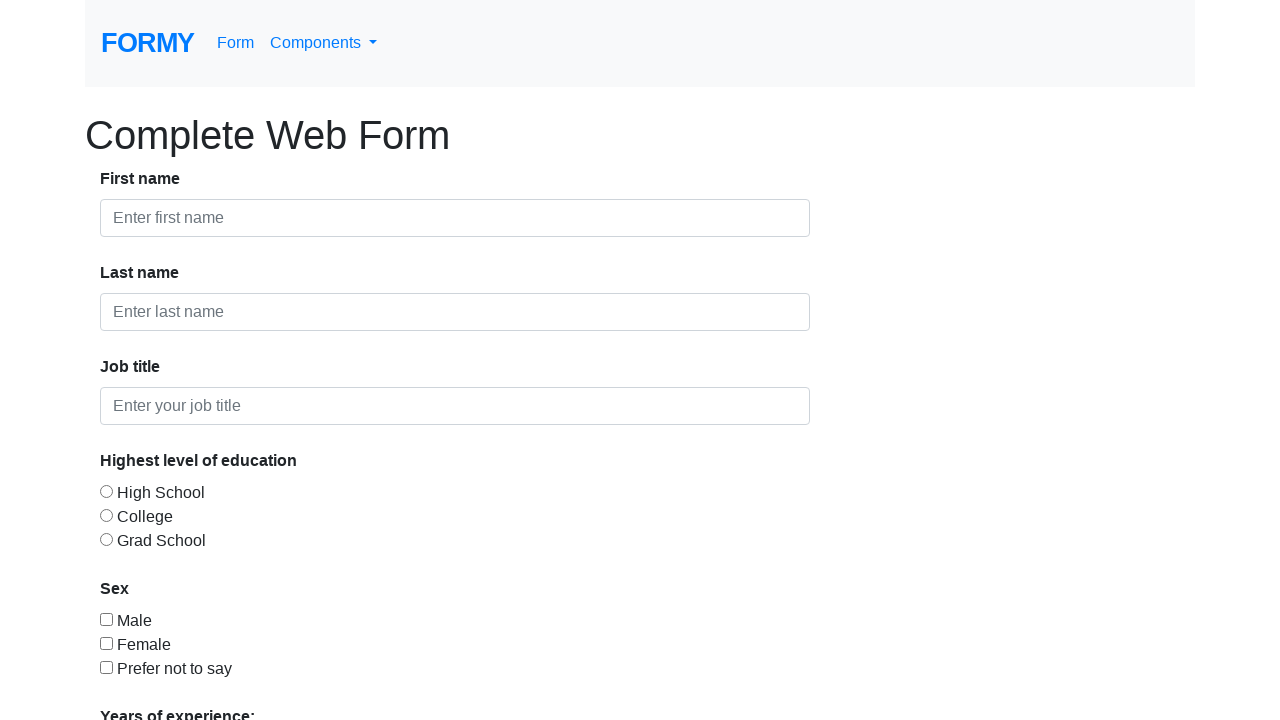

Filled first name field with 'Costi' using class selector on .form-control >> nth=0
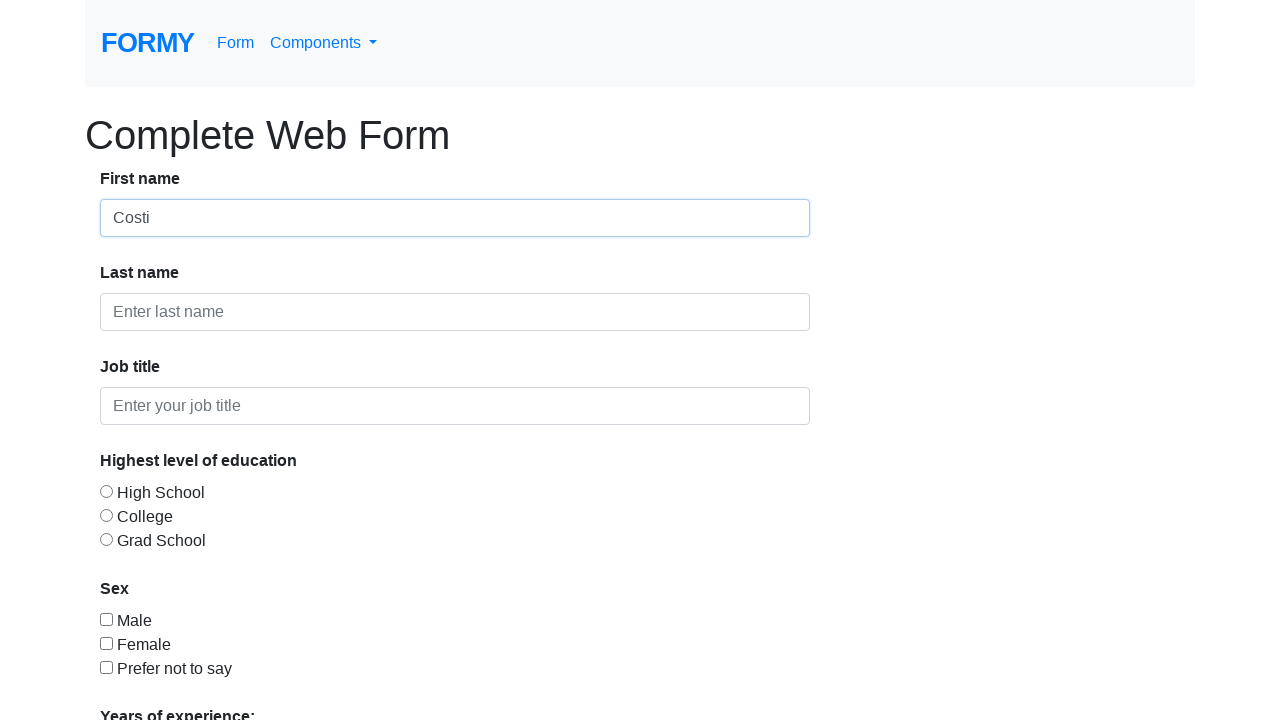

Filled last name field with 'Deleanu' using class selector on .form-control >> nth=1
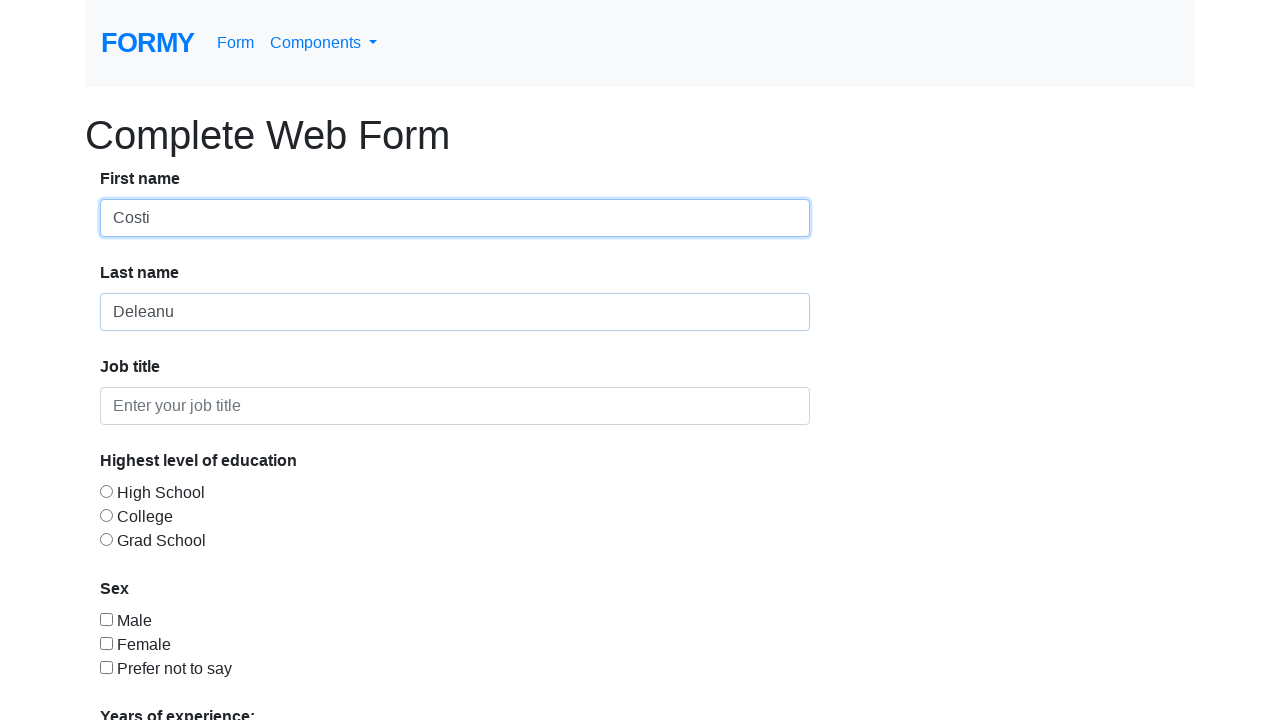

Filled job title field with 'Automation QA' using class selector on .form-control >> nth=2
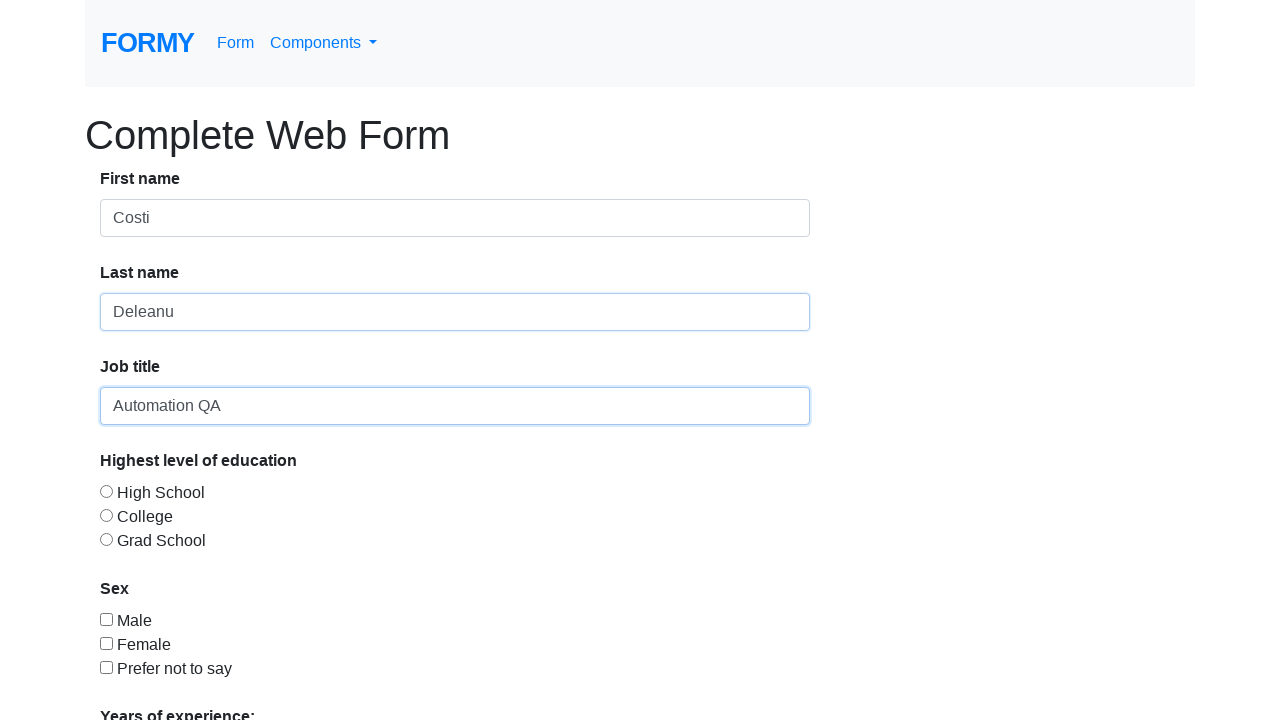

Selected radio button option 3 at (106, 539) on #radio-button-3
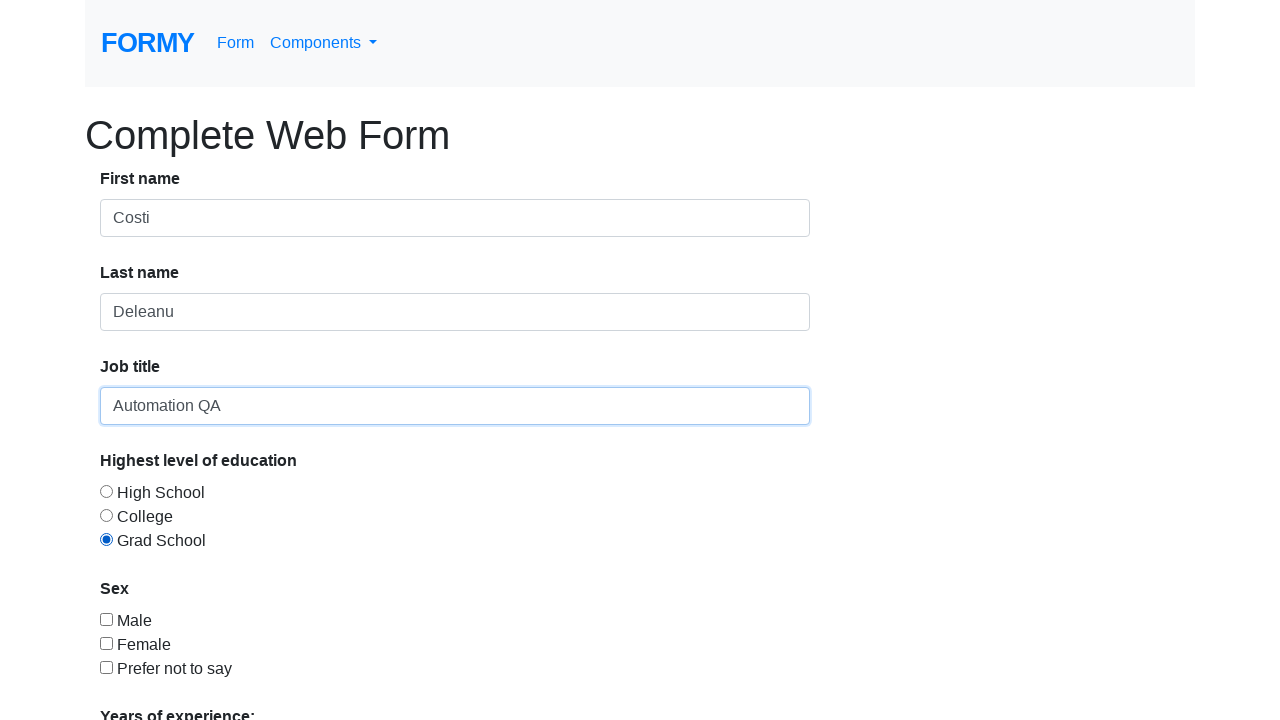

Selected checkbox 1 at (106, 619) on #checkbox-1
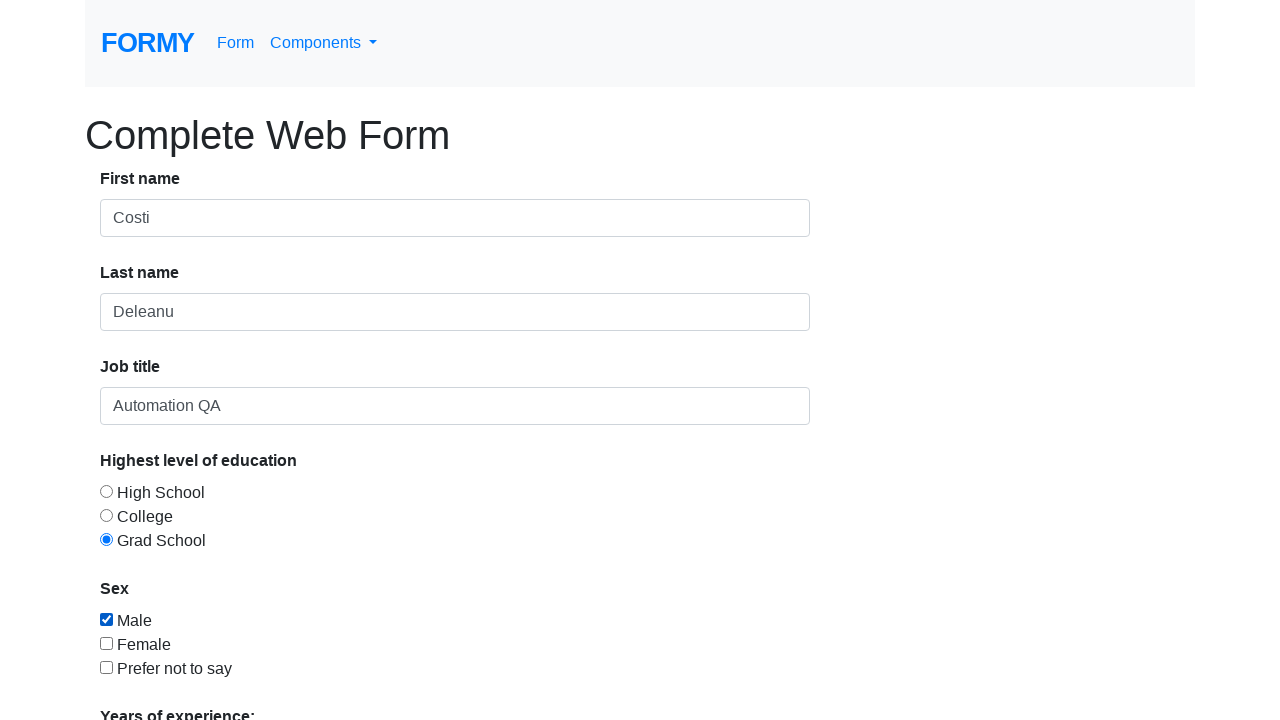

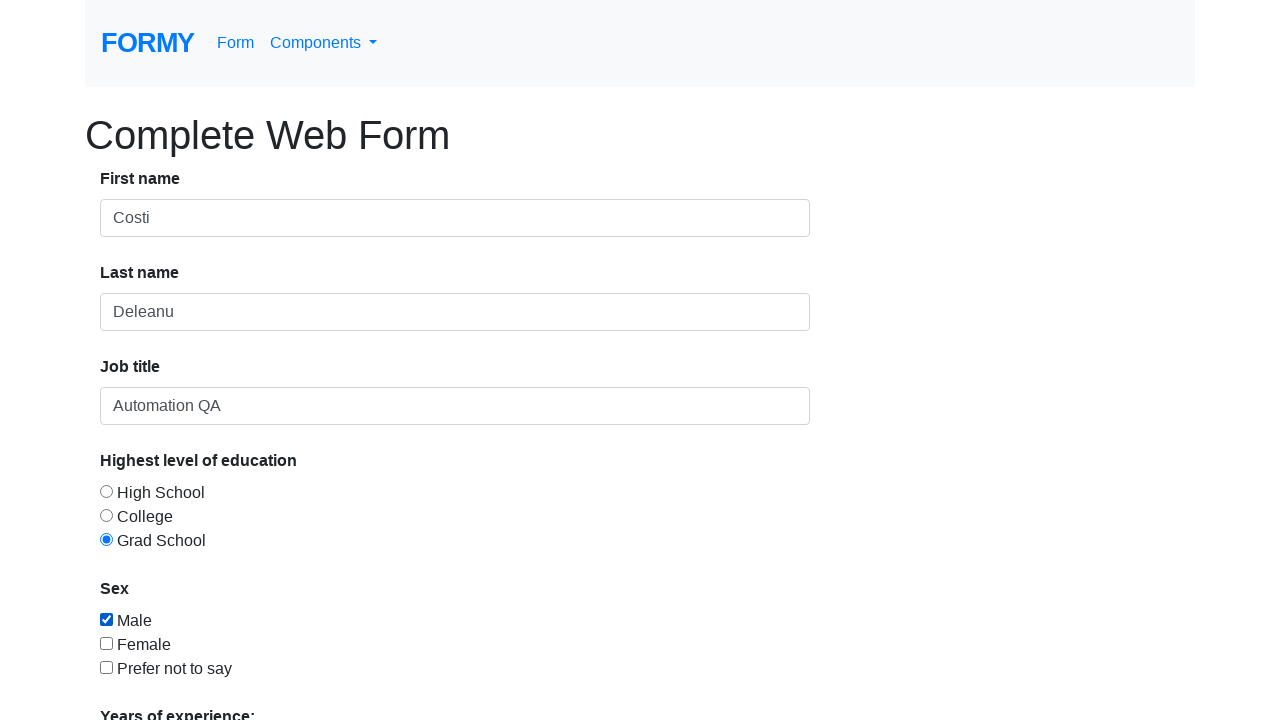